Tests interacting with a disabled textbox on the Omayo test page by scrolling to it and using JavaScript to set its value, demonstrating how to work with disabled form elements

Starting URL: https://omayo.blogspot.com/

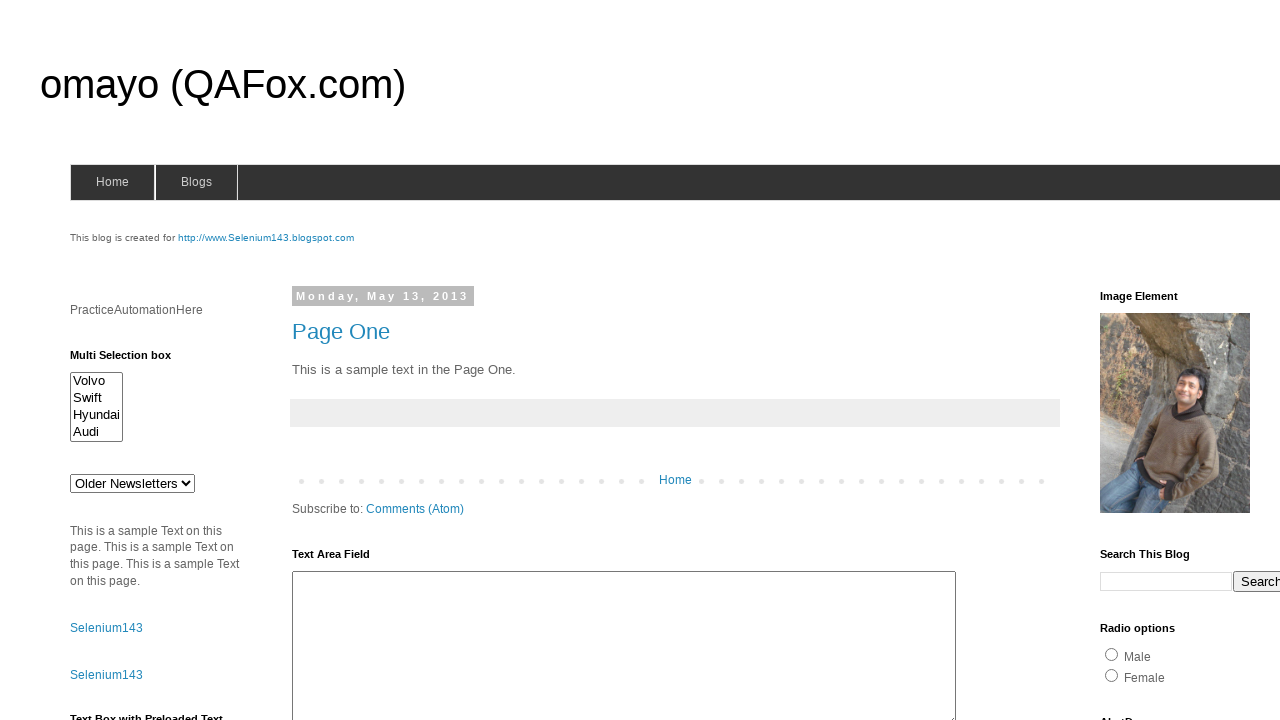

Scrolled to disabled textbox element with id 'tb2'
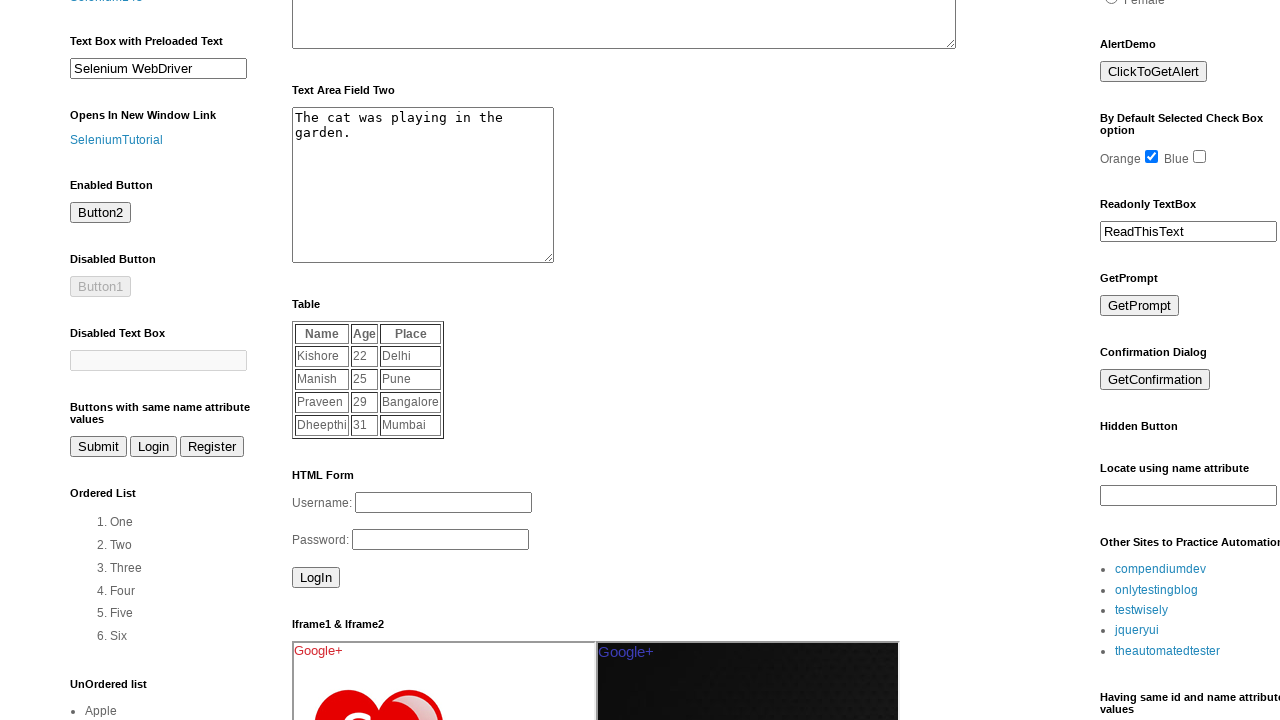

Waited 1 second for scroll animation to complete
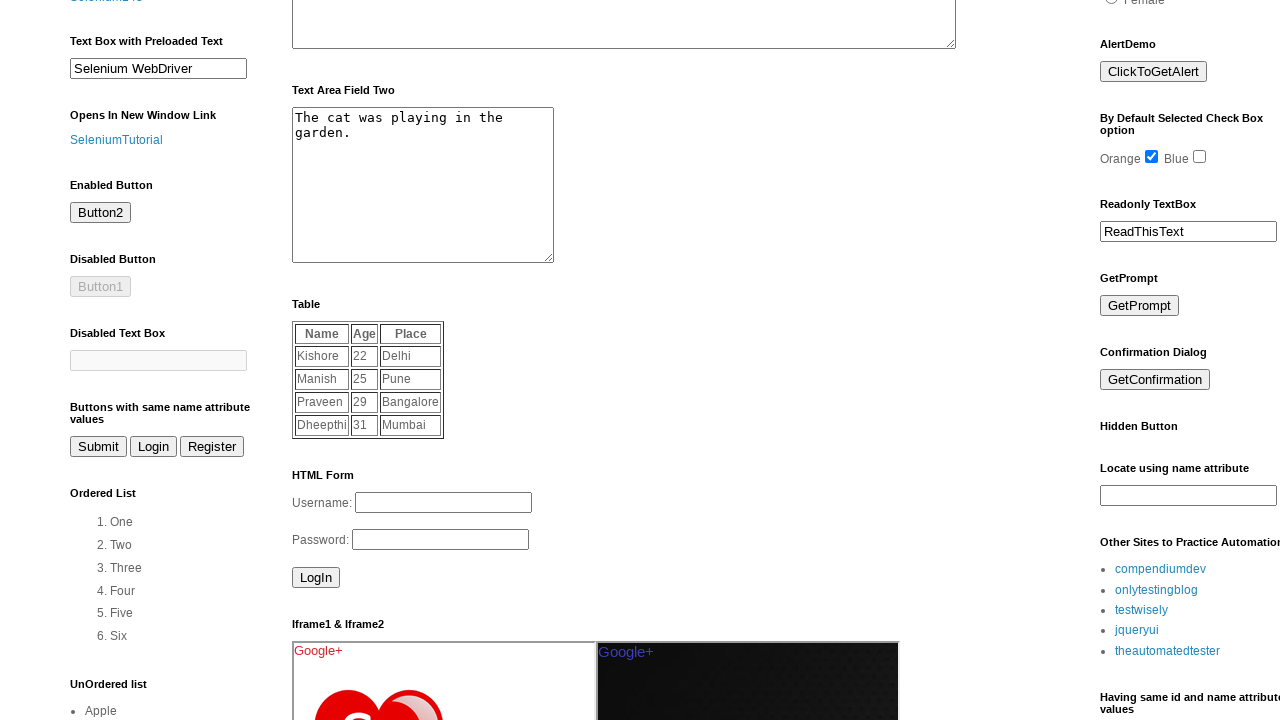

Used JavaScript to set disabled textbox value to 'Automation Testing'
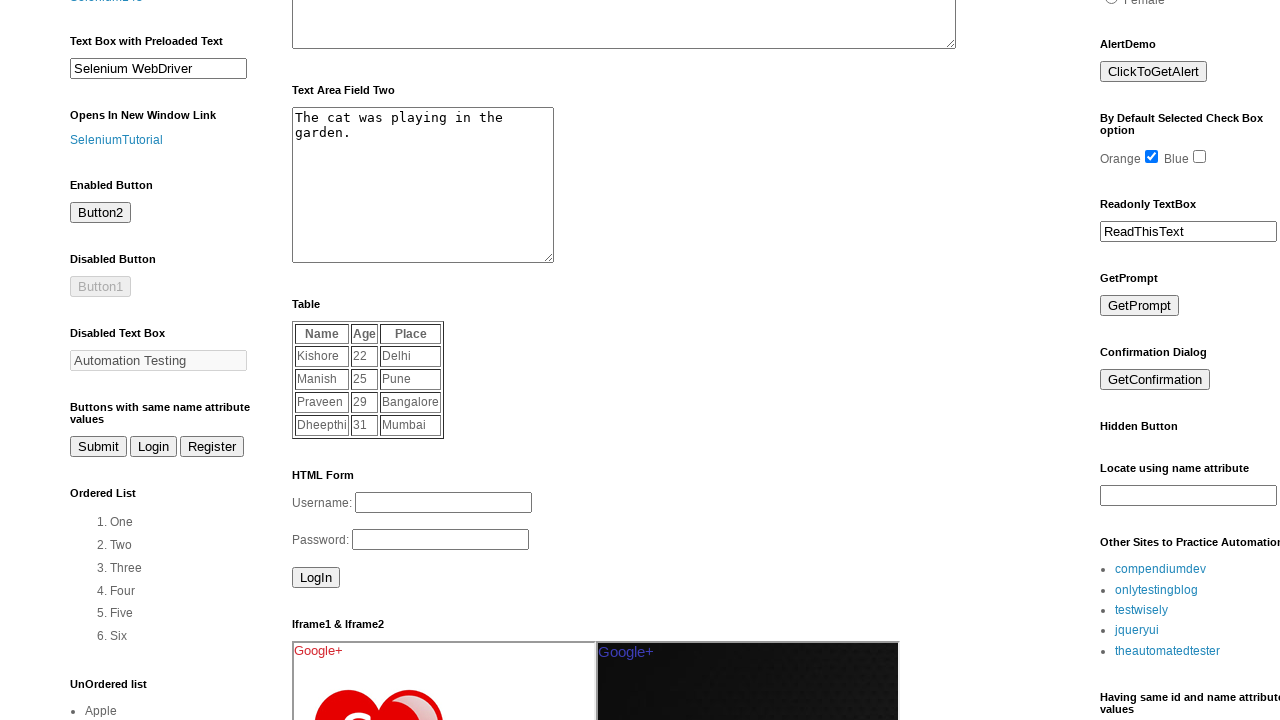

Waited 1 second to observe the result of setting textbox value
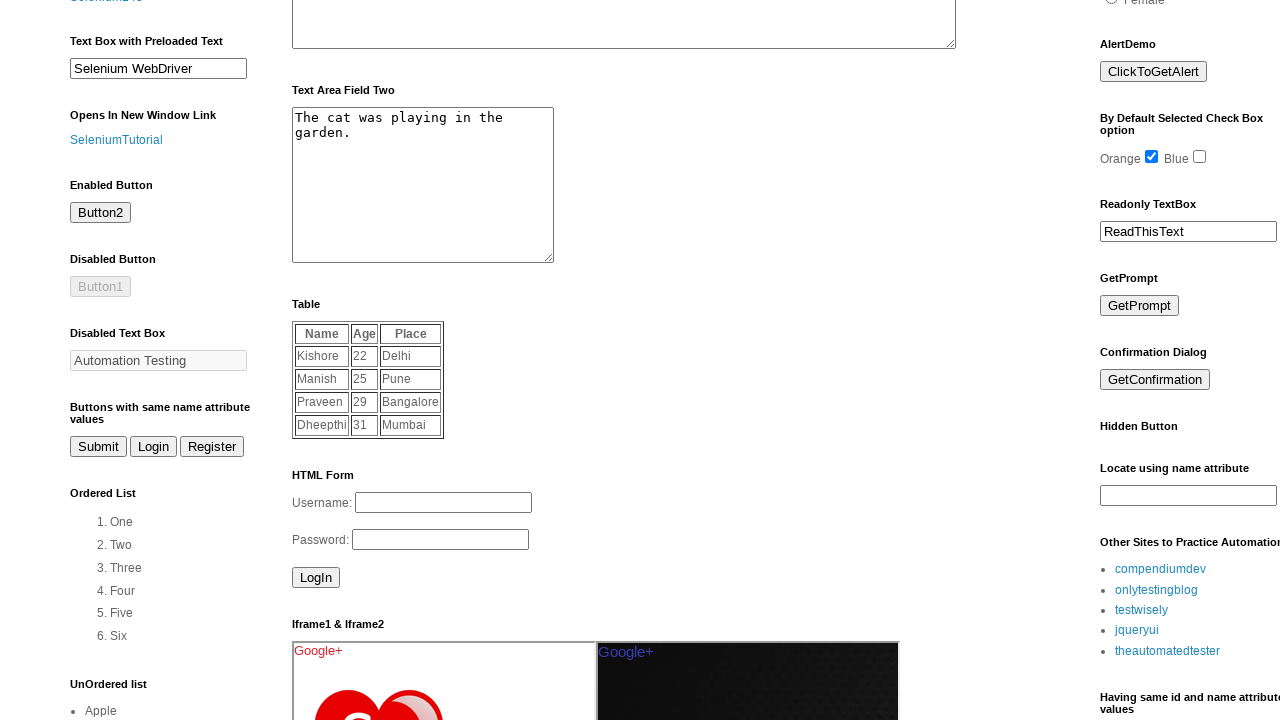

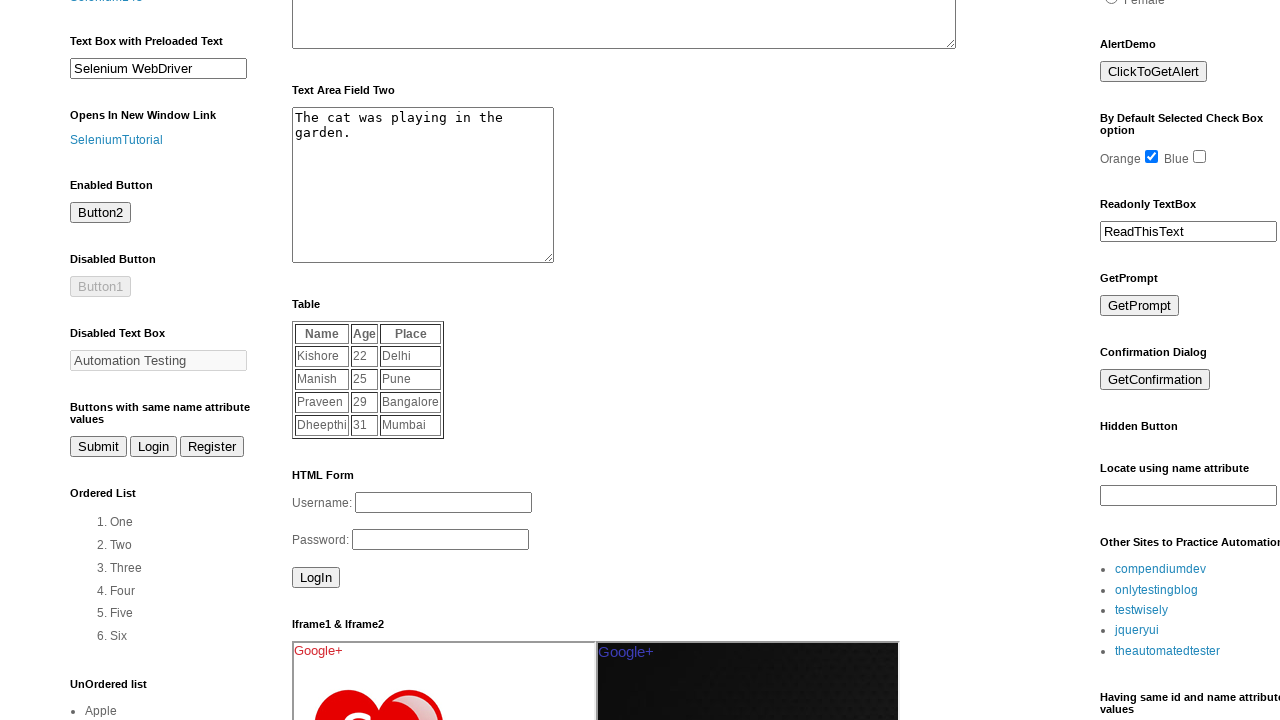